Tests the search/filter functionality on an e-commerce practice site by searching for "Potato" and verifying that all displayed results contain the search term

Starting URL: https://rahulshettyacademy.com/seleniumPractise/#/offers

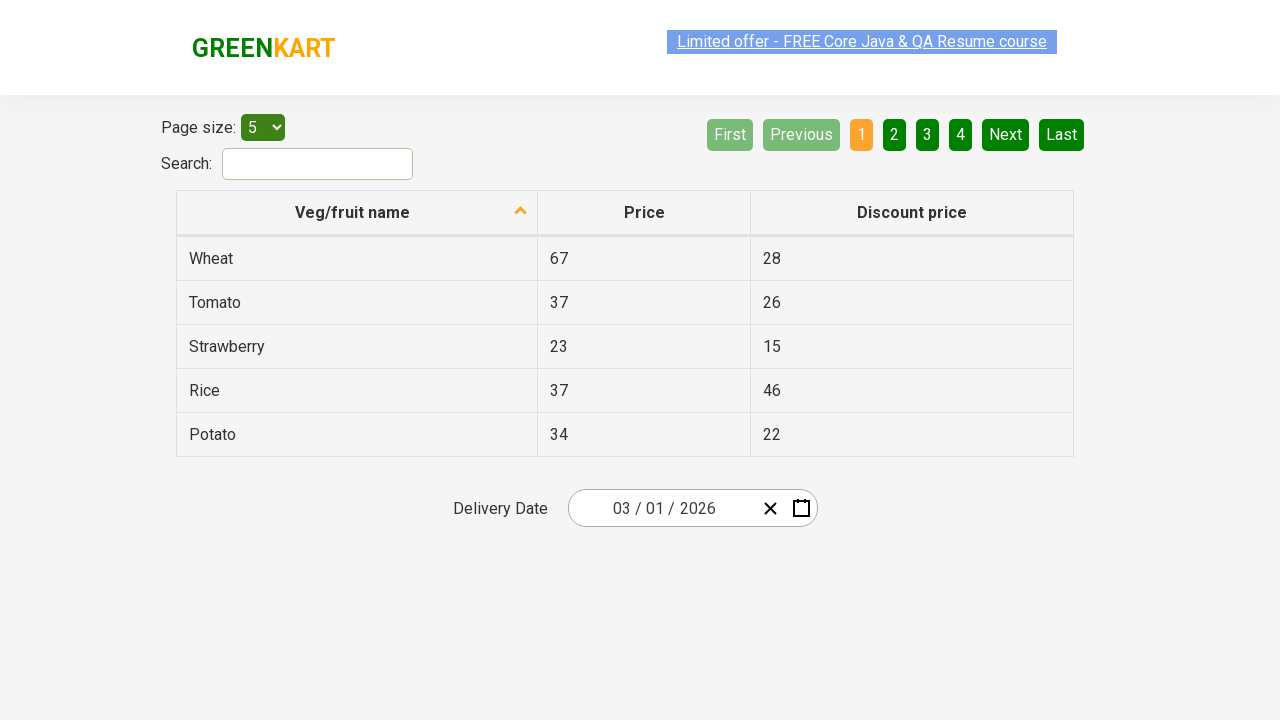

Filled search field with 'Potato' on #search-field
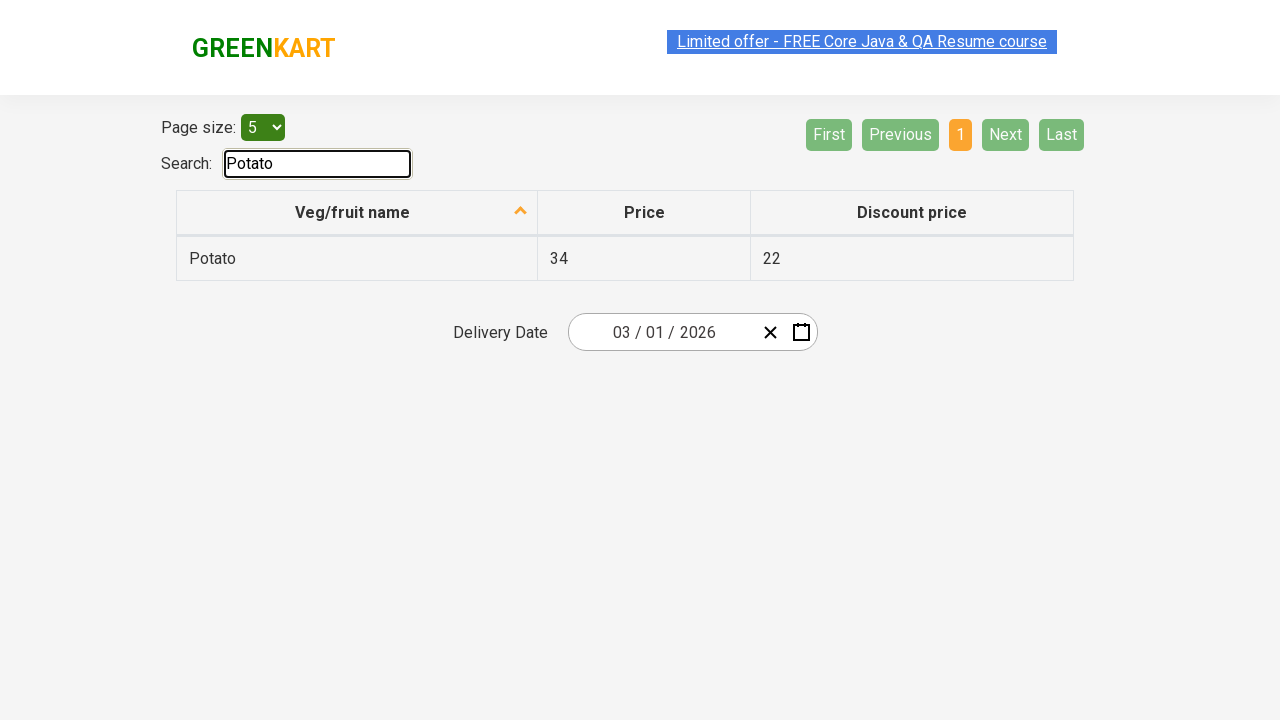

Filtered results loaded with potato products
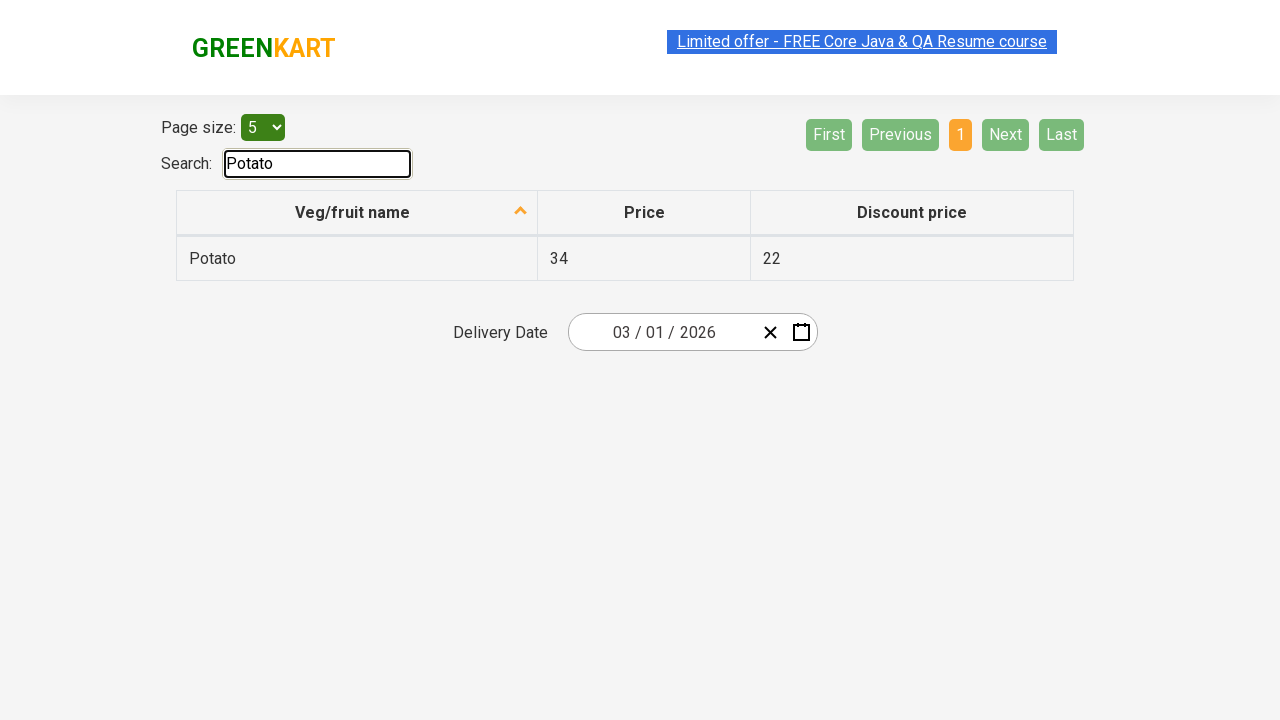

Retrieved 1 filtered items from results
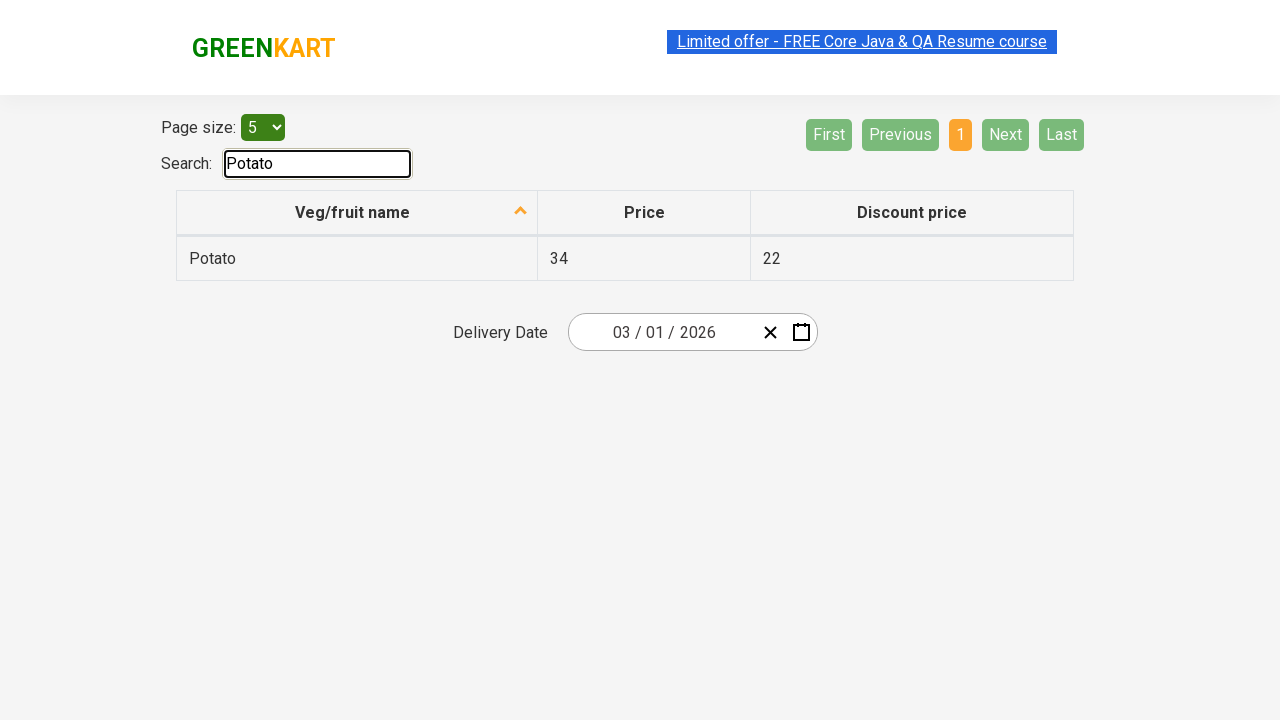

Verified item 'Potato' contains 'Potato'
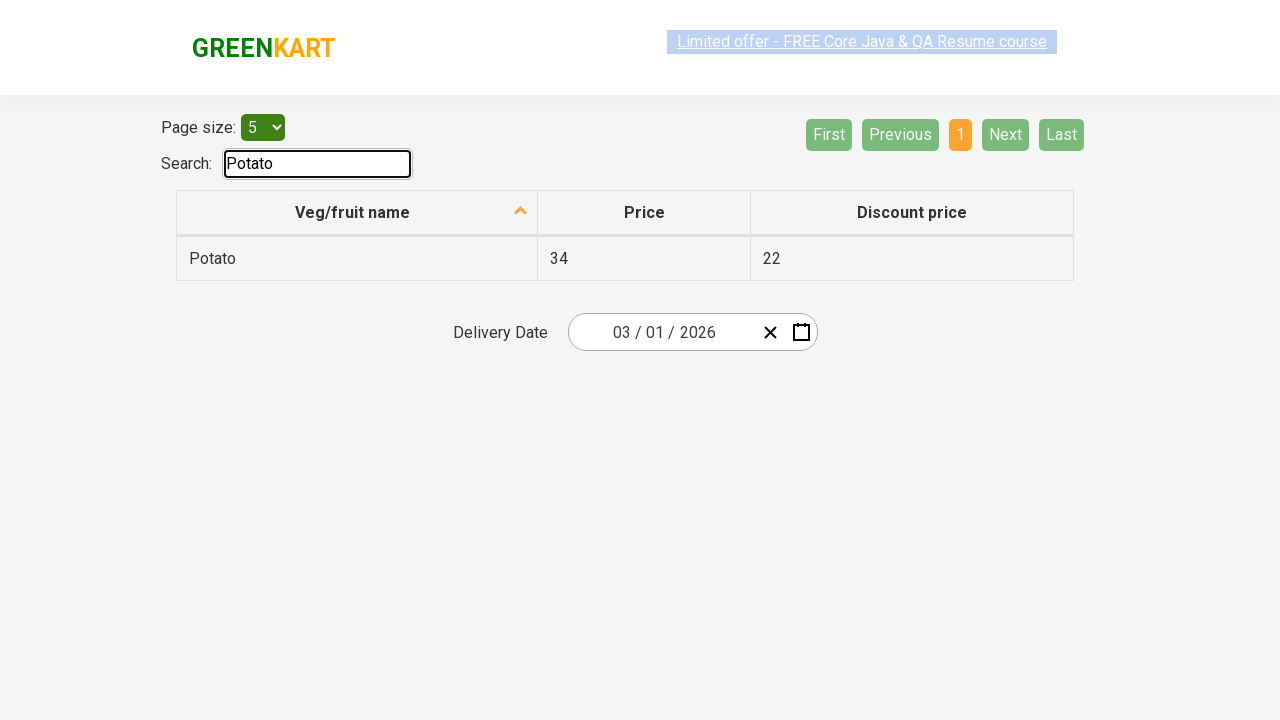

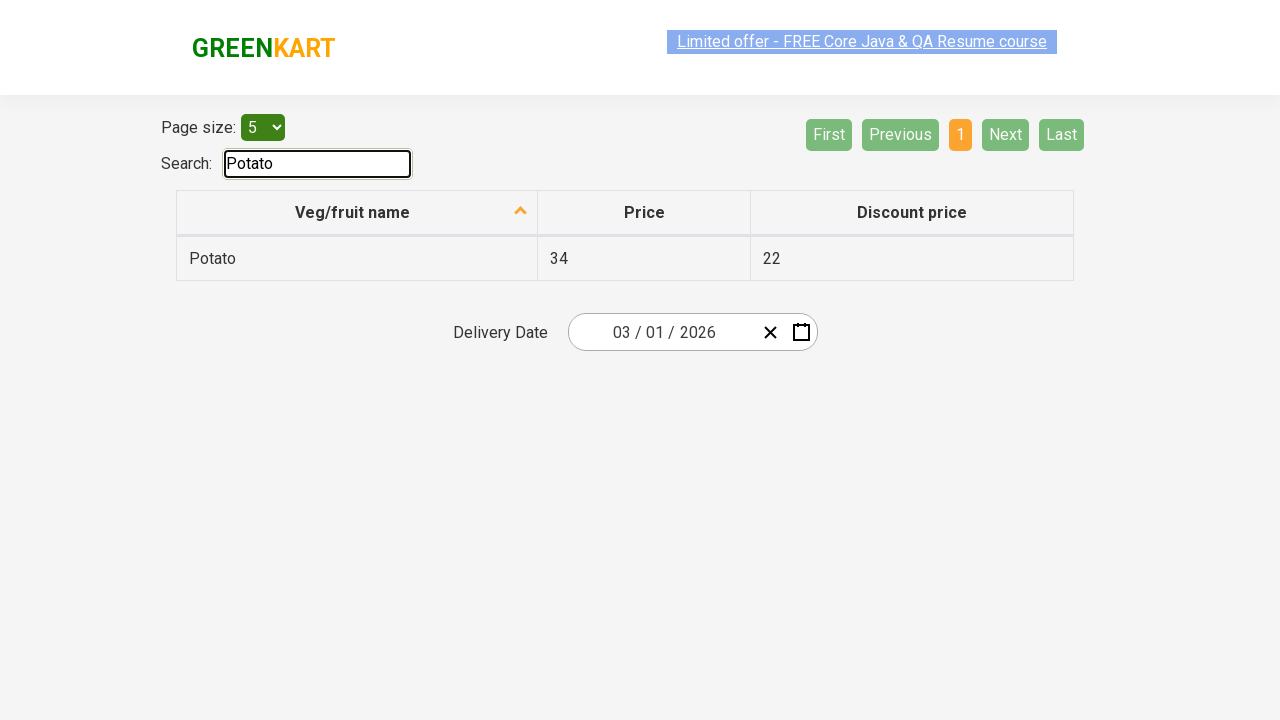